Navigates through the TodoMVC demo app, clicks on the link to the real TodoMVC app, then clicks to view the project on GitHub

Starting URL: https://demo.playwright.dev/todomvc/

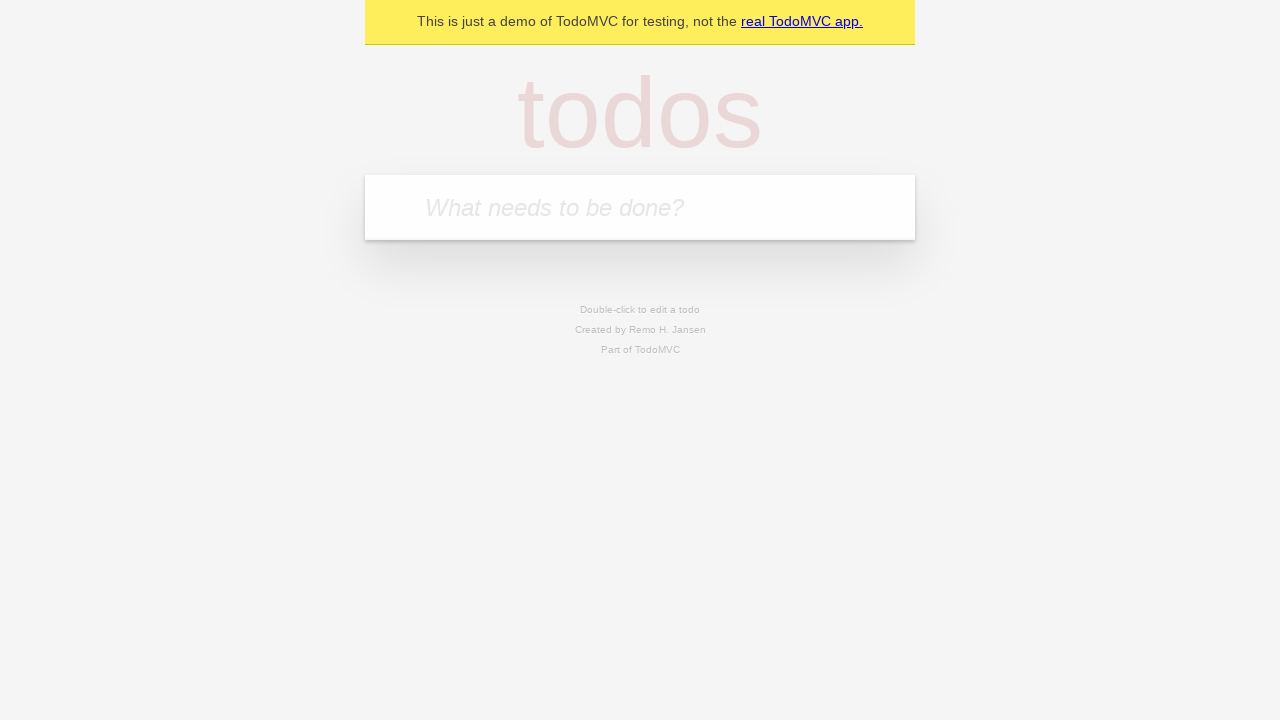

Navigated to TodoMVC demo app
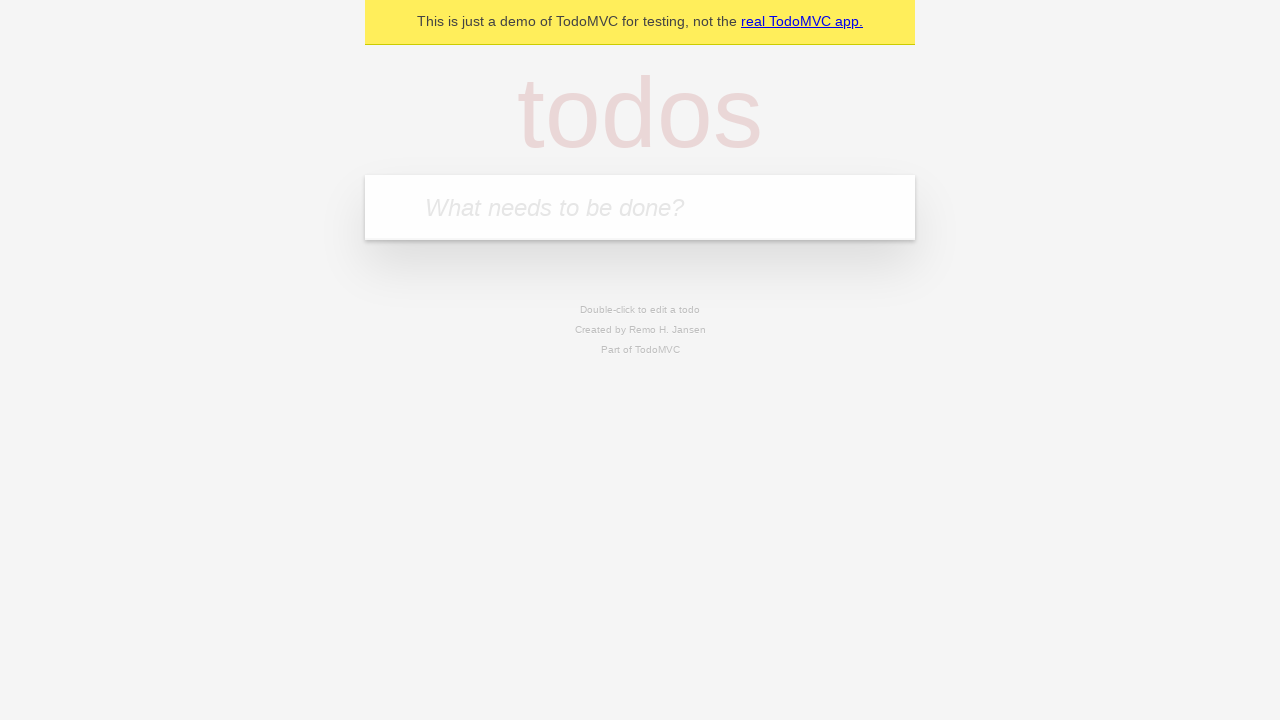

Clicked link to the real TodoMVC app at (802, 21) on internal:role=link[name="real TodoMVC app."i]
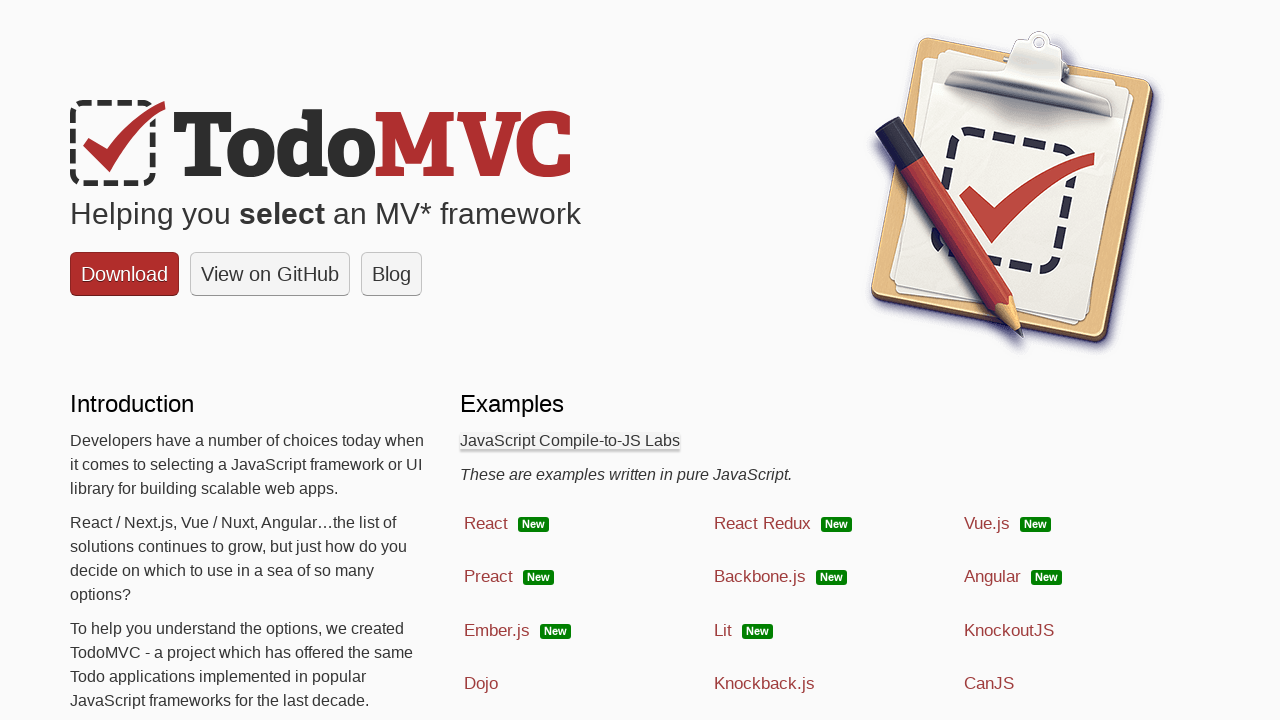

Clicked 'View on GitHub' link at (270, 274) on internal:role=link[name="View on GitHub"i]
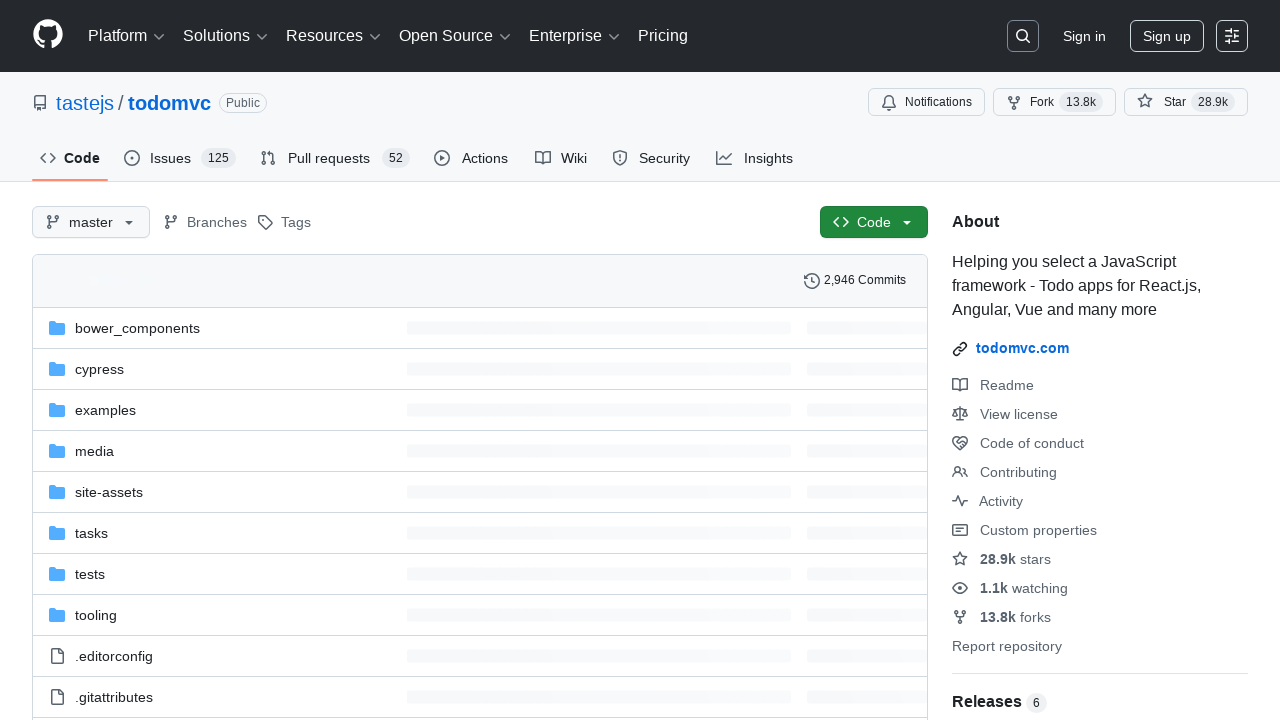

Navigated to TodoMVC GitHub repository
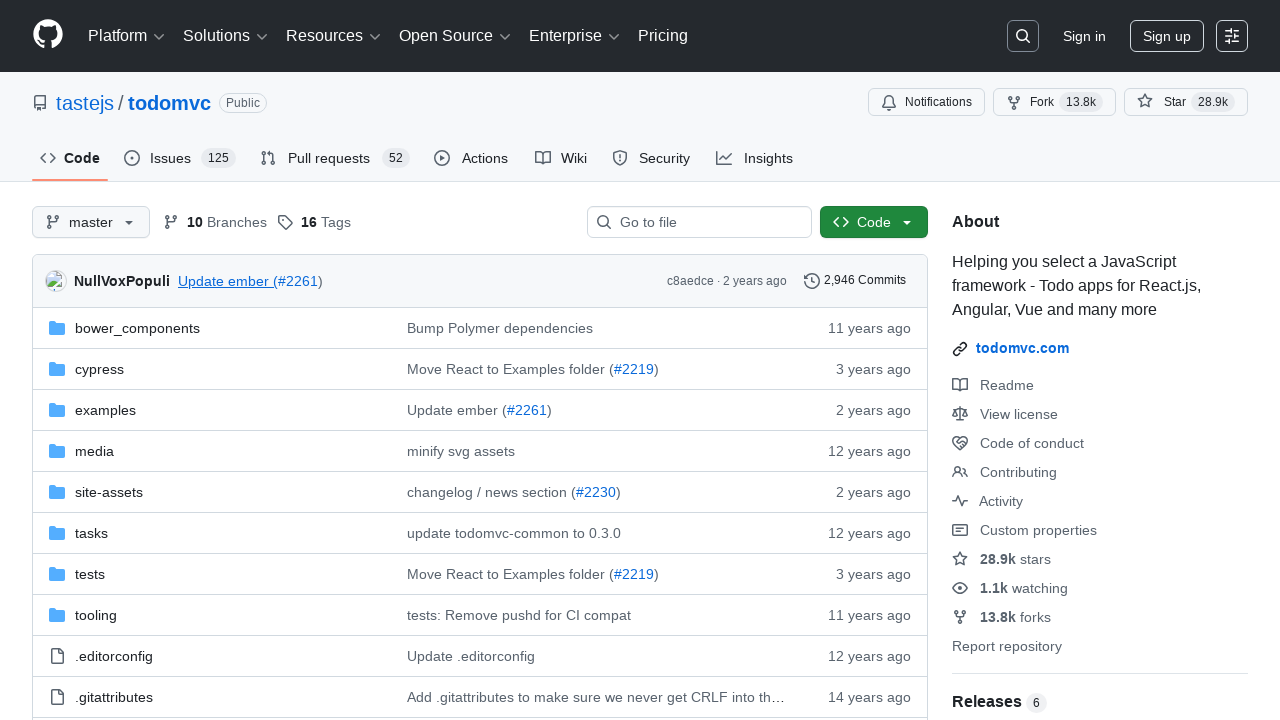

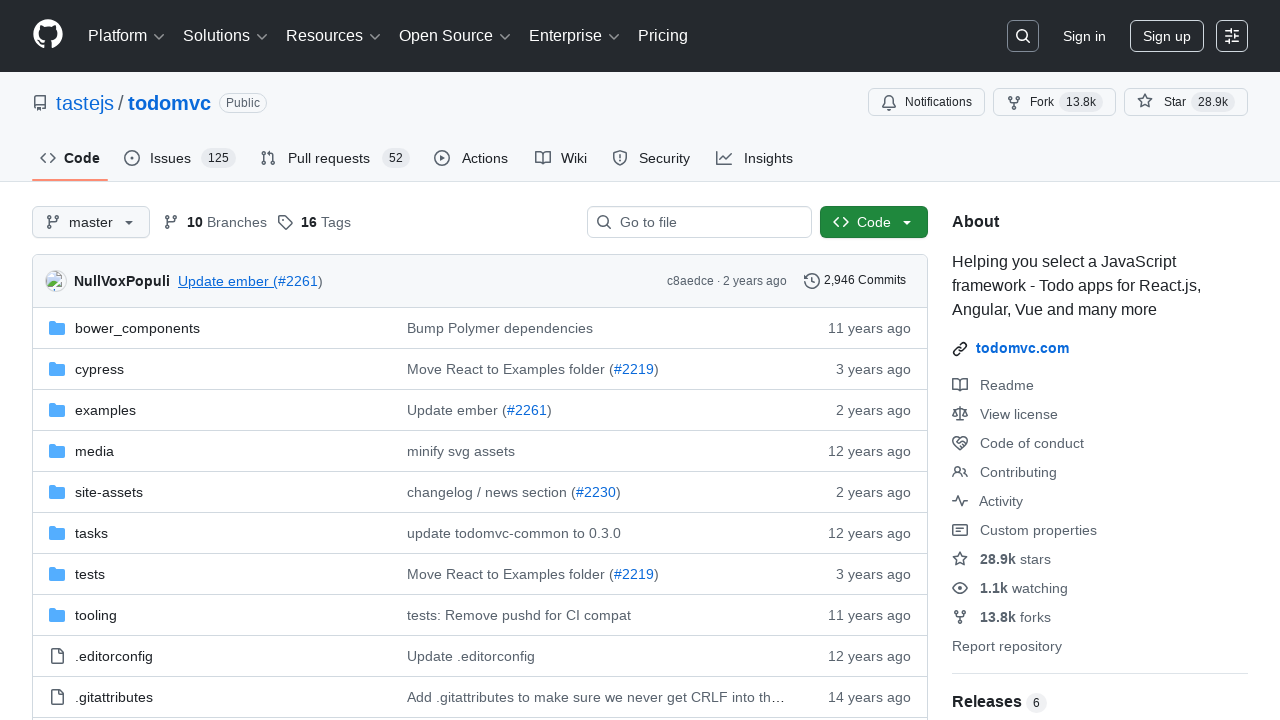